Tests drag and drop functionality by dragging element A to element B's position

Starting URL: https://the-internet.herokuapp.com/drag_and_drop

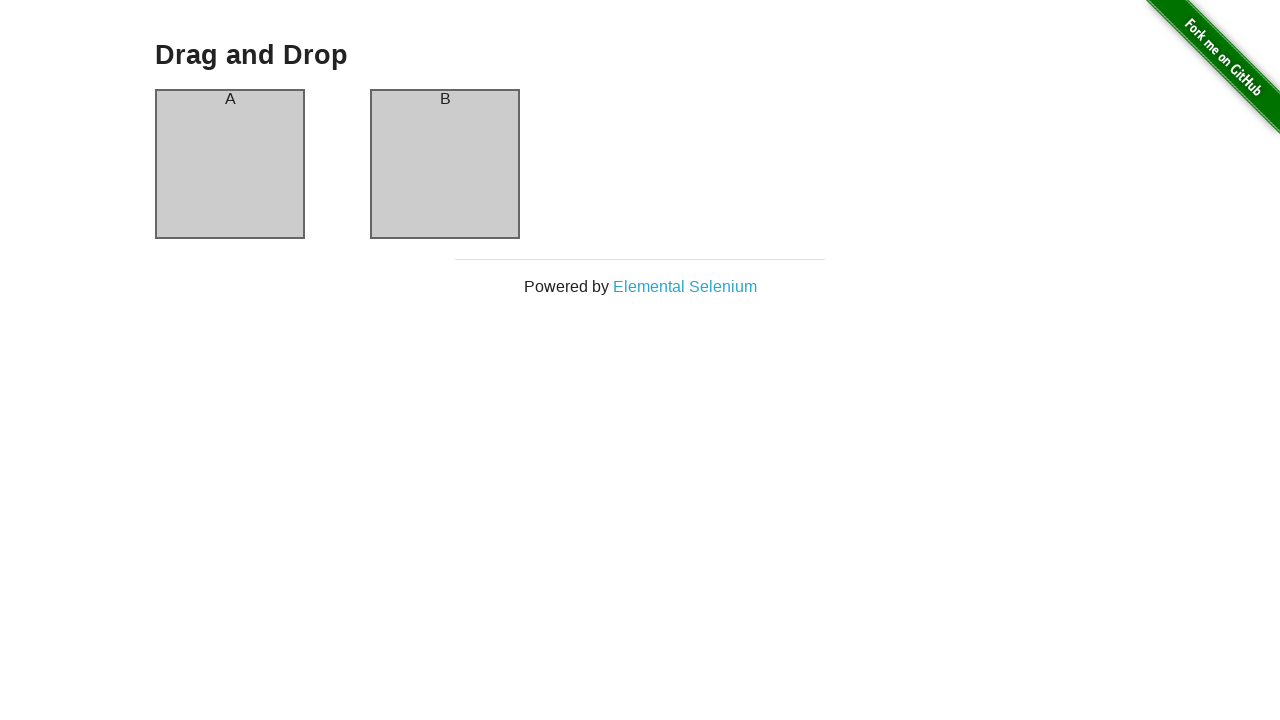

Located element A (column-a) for dragging
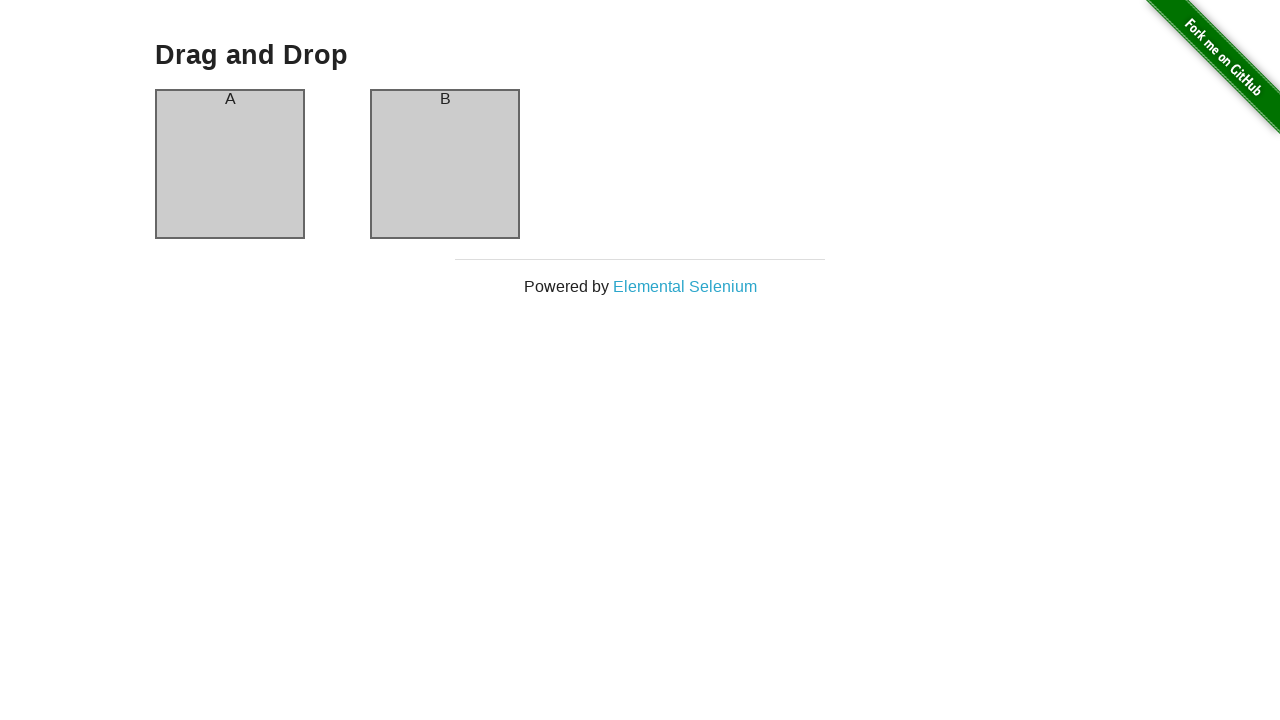

Located element B (column-b) as drop target
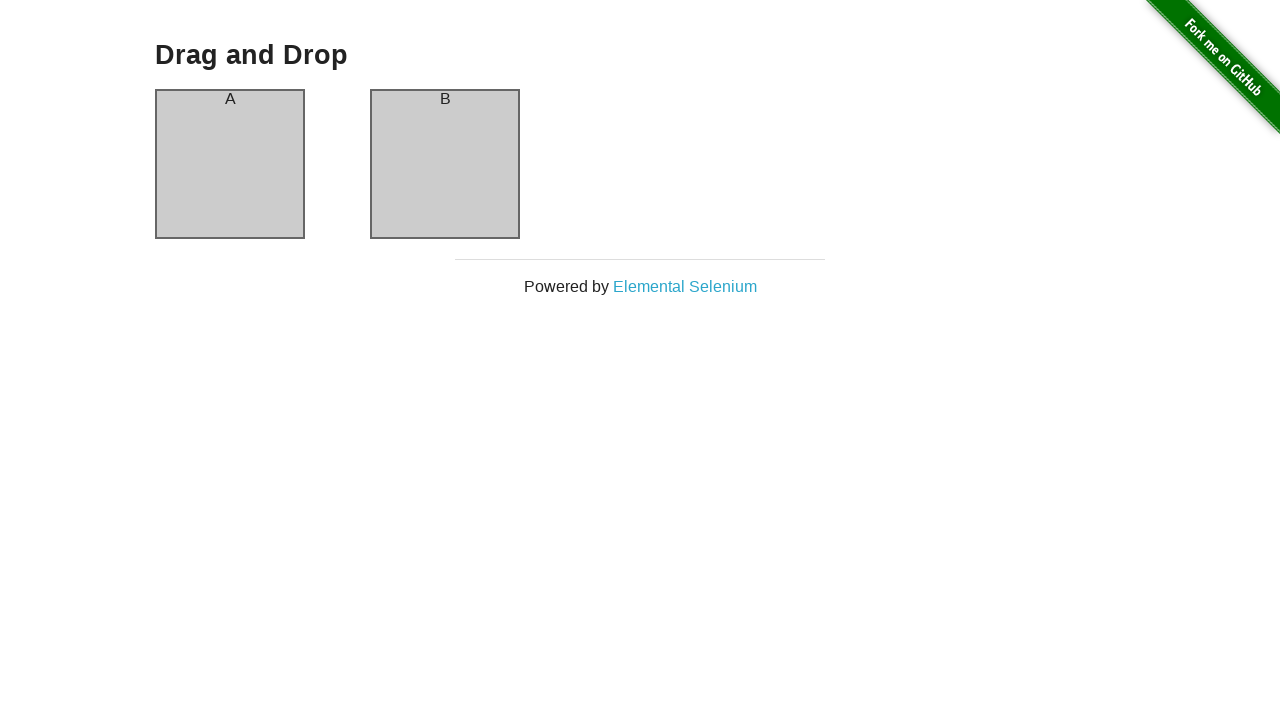

Dragged element A to element B's position at (445, 164)
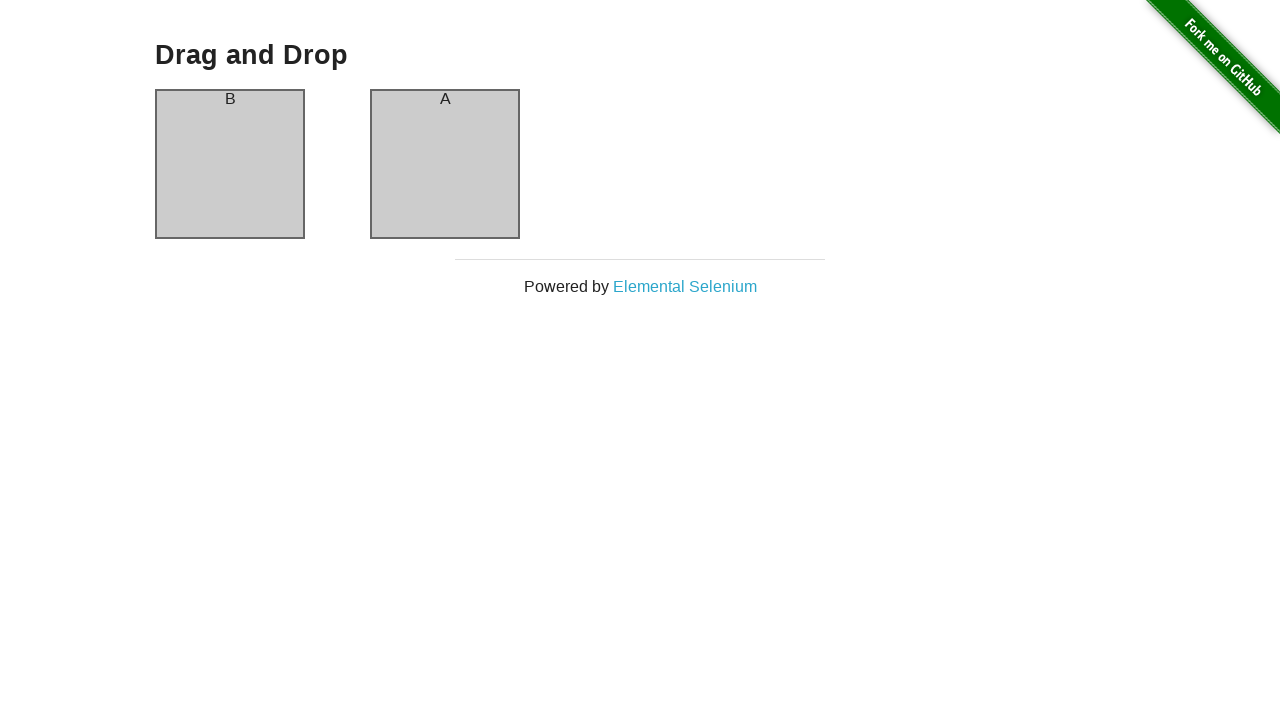

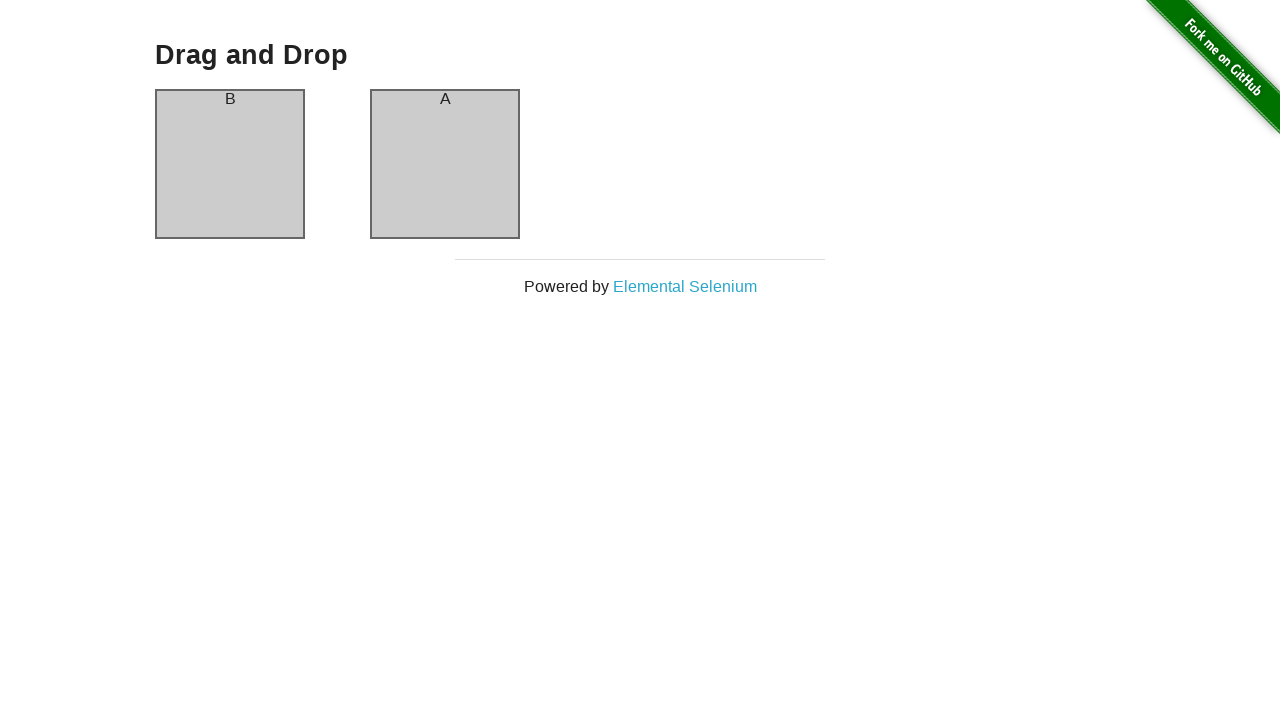